Tests FAQ accordion by clicking question 0 and verifying the answer text about daily rental price (400 rubles)

Starting URL: https://qa-scooter.praktikum-services.ru/

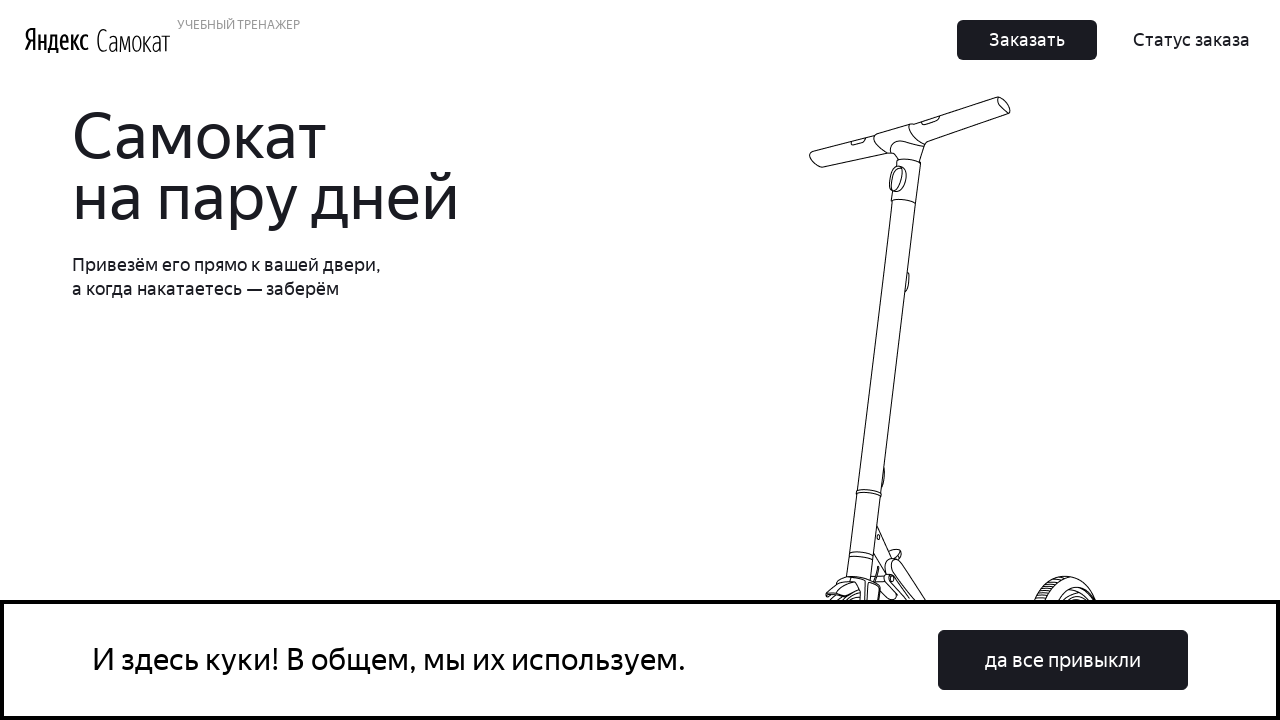

Scrolled to FAQ question 0
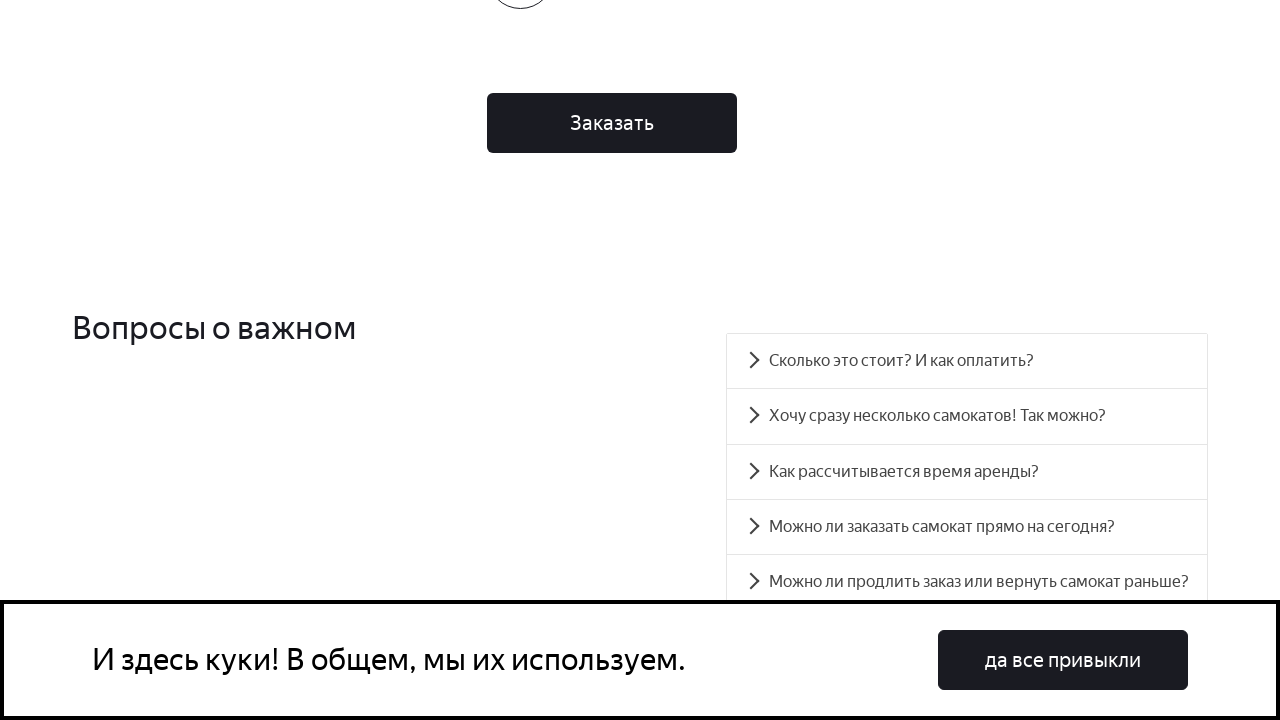

Clicked on FAQ question 0 at (967, 361) on xpath=//div[@id='accordion__heading-0']
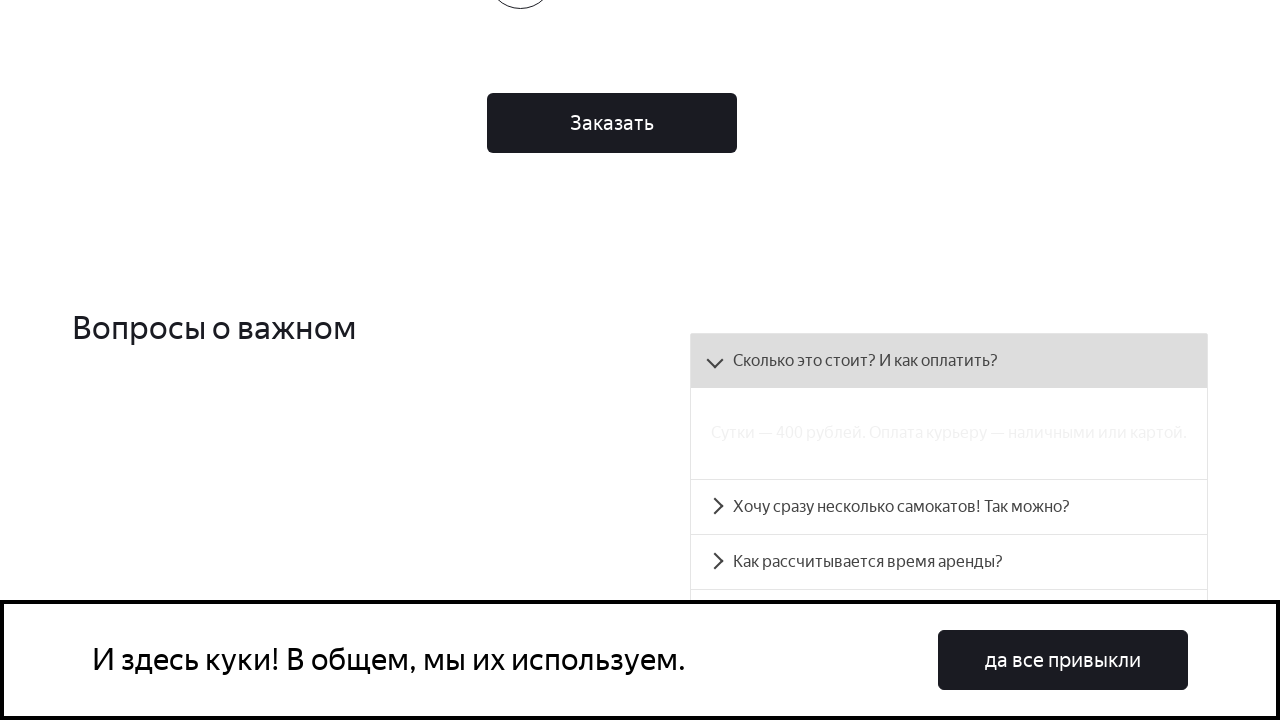

Answer panel became visible
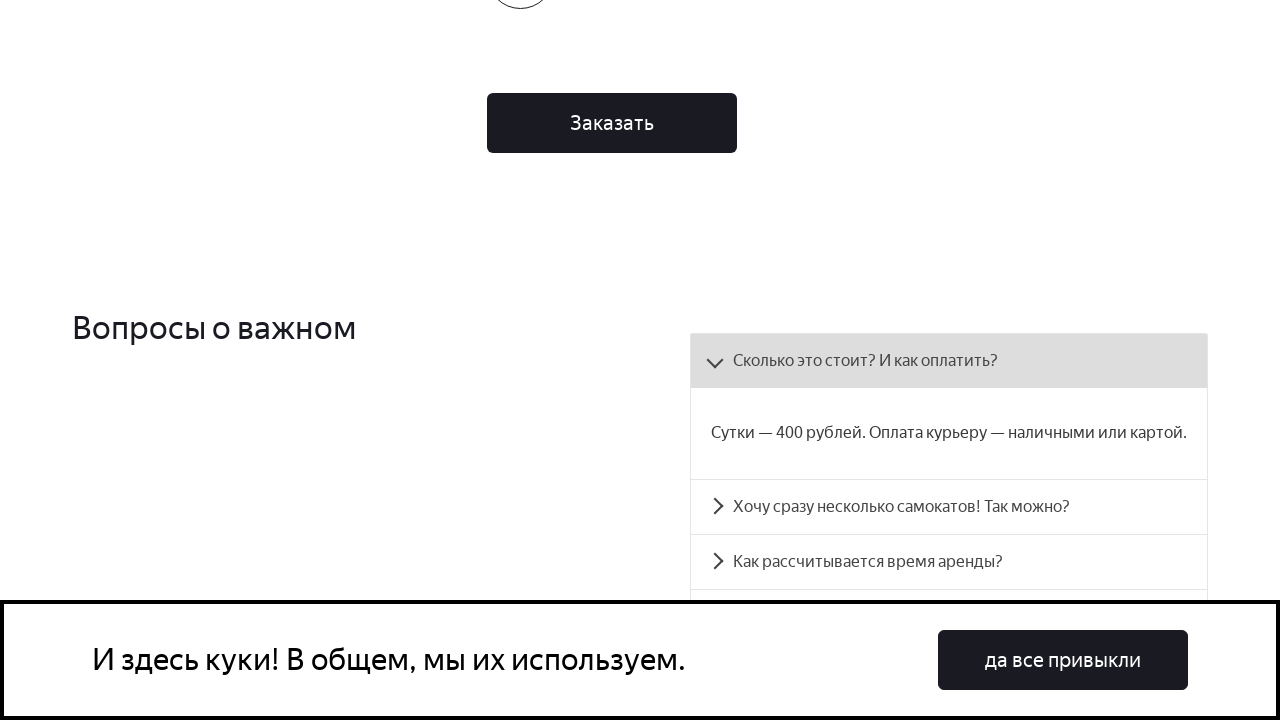

Verified answer text matches expected daily rental price (400 rubles)
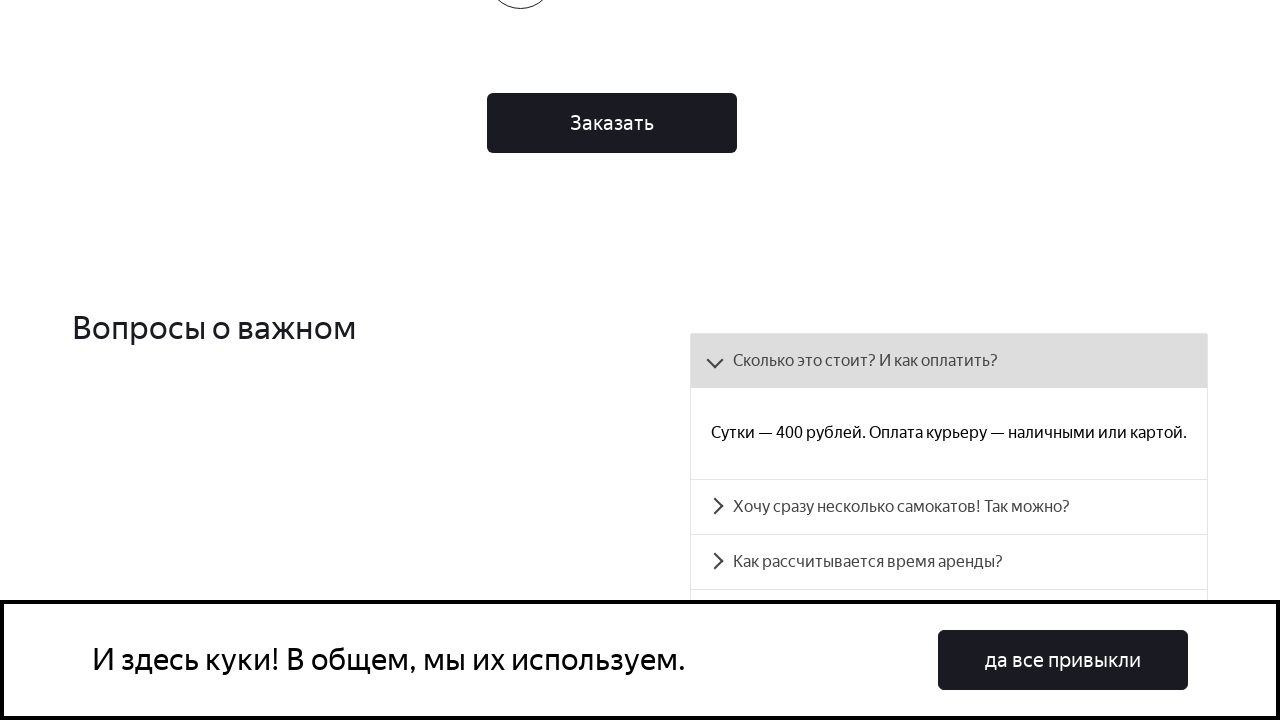

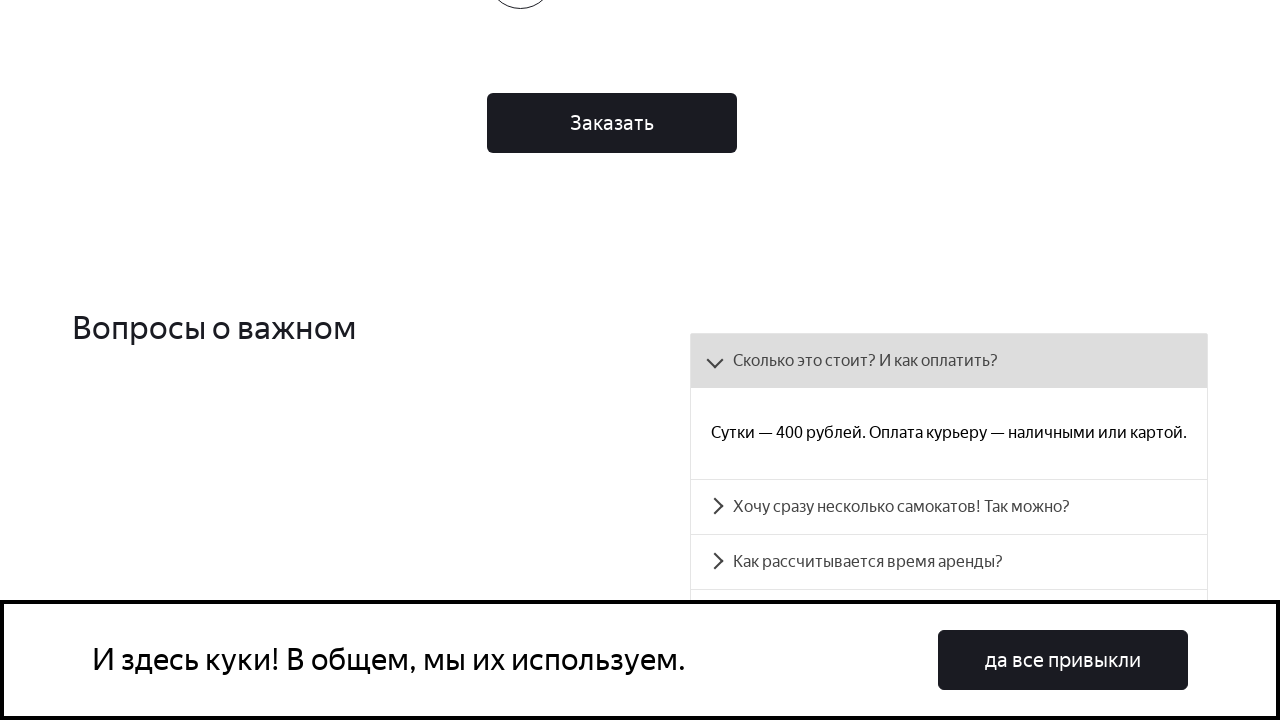